Tests clicking a radio button on the Automation Practice page using XPath with starts-with function to locate the element by its value attribute.

Starting URL: https://rahulshettyacademy.com/AutomationPractice/

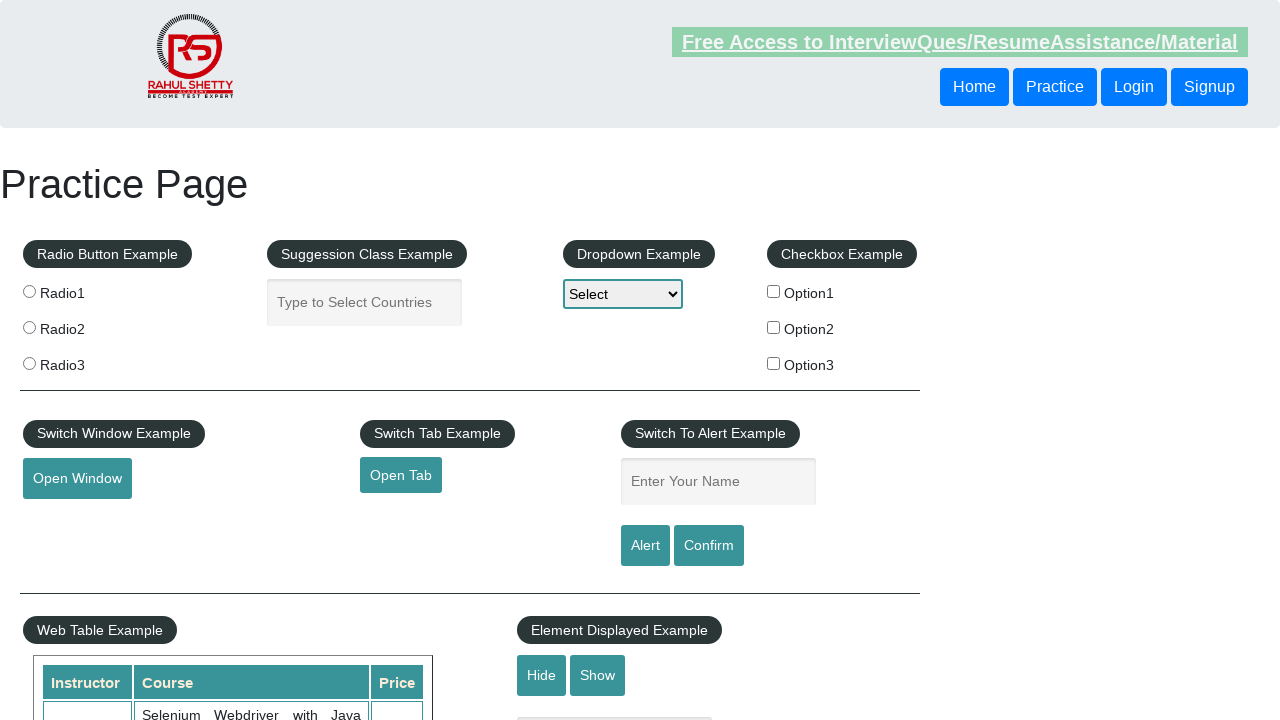

Clicked radio button 2 using XPath starts-with function to locate by value attribute at (29, 327) on xpath=//input[starts-with(@value,'radio2')]
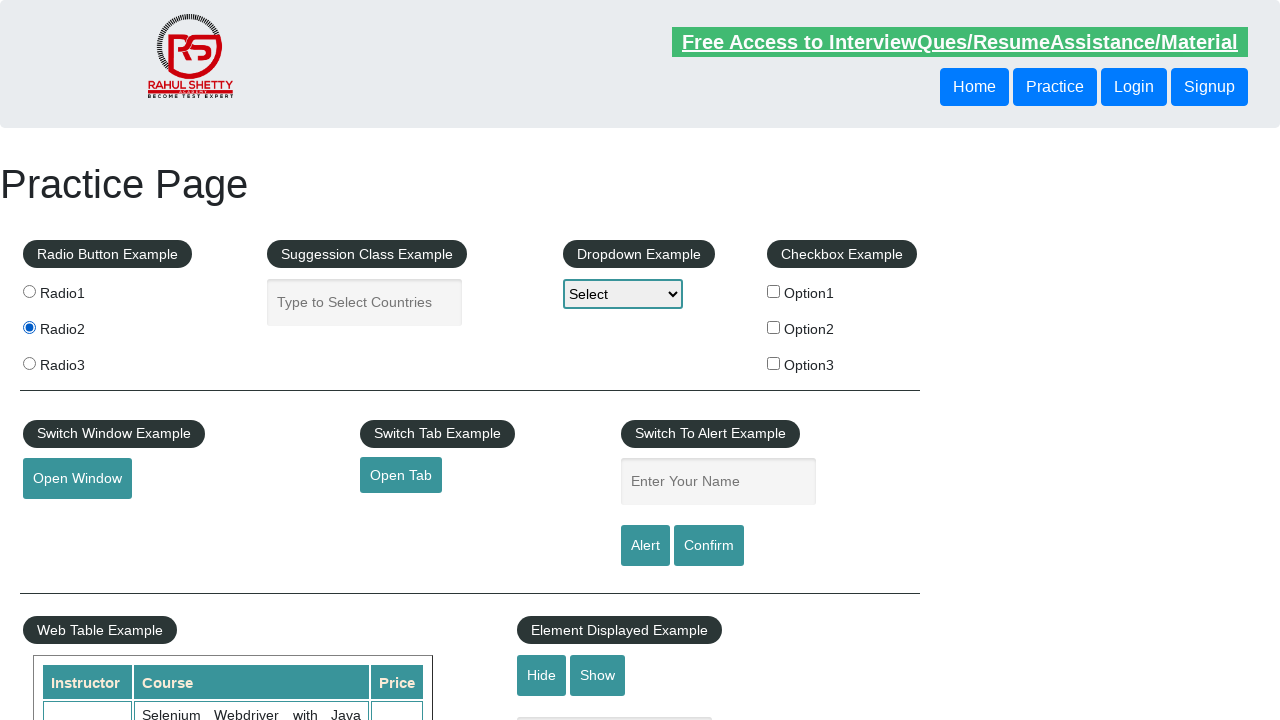

Waited 1 second to observe the radio button selection
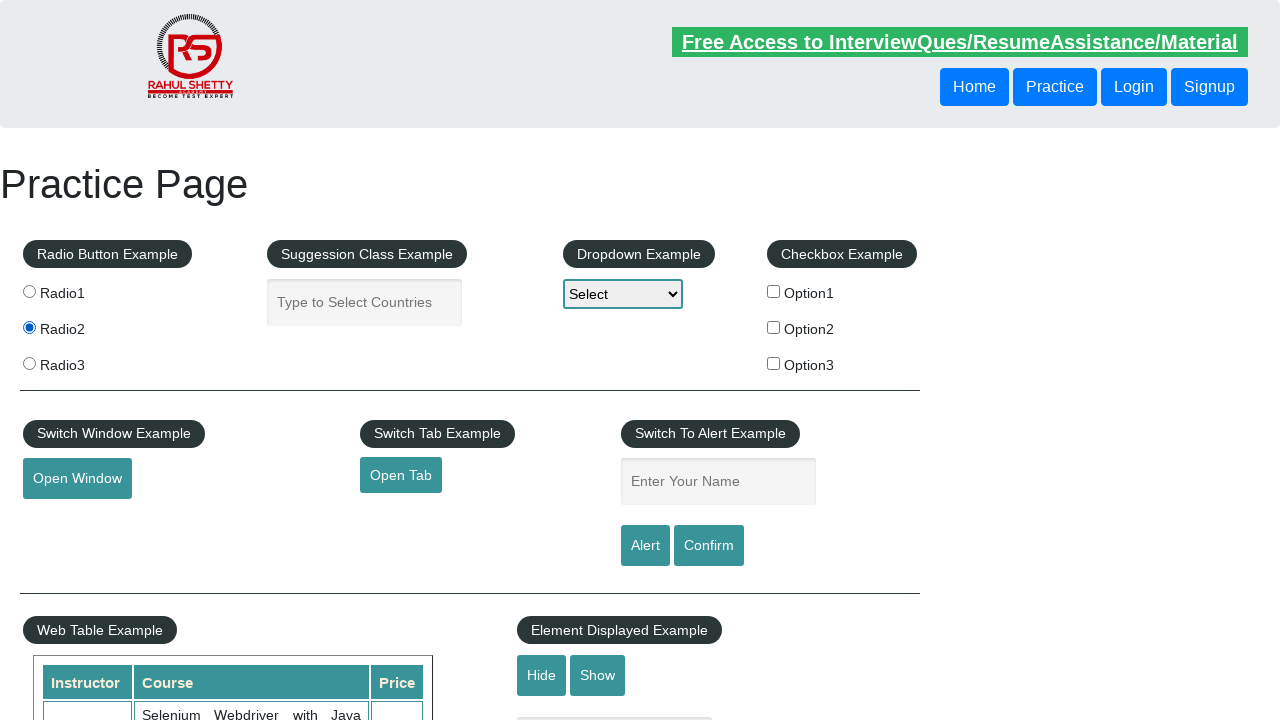

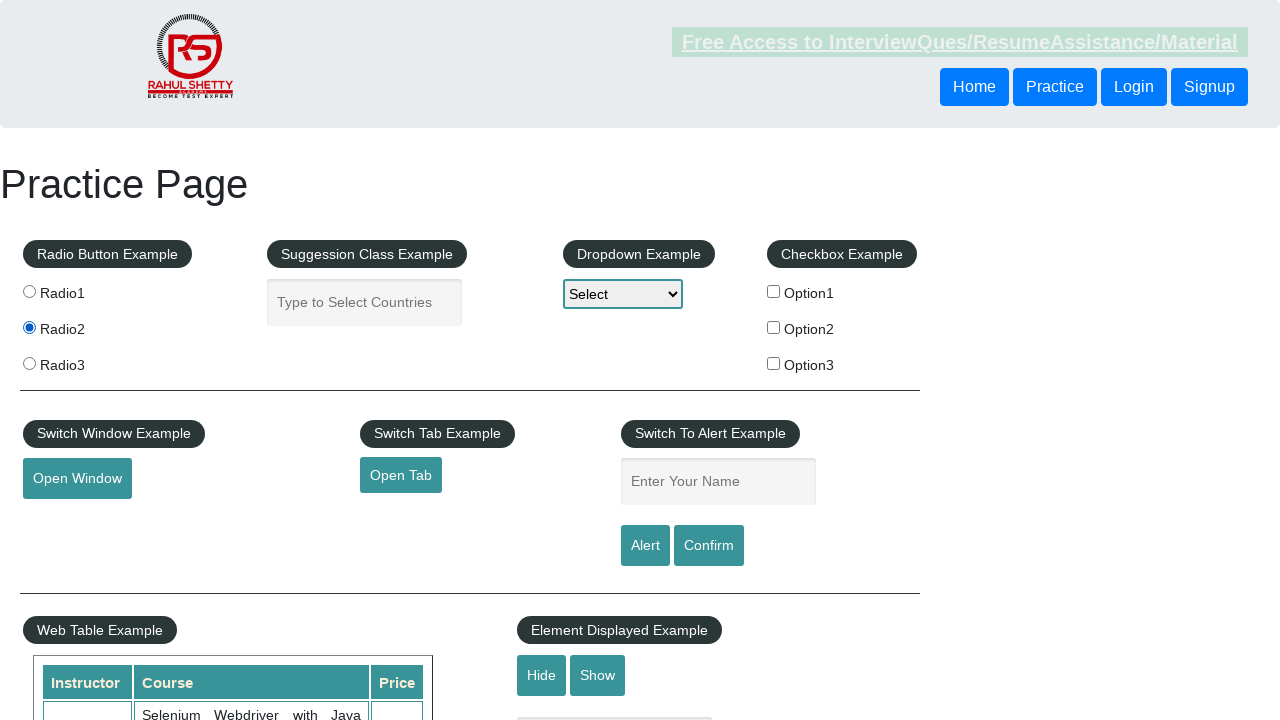